Tests a scrollable table by scrolling the page and table container, then verifies that the sum of values in the fourth column matches the displayed total amount.

Starting URL: https://rahulshettyacademy.com/AutomationPractice/

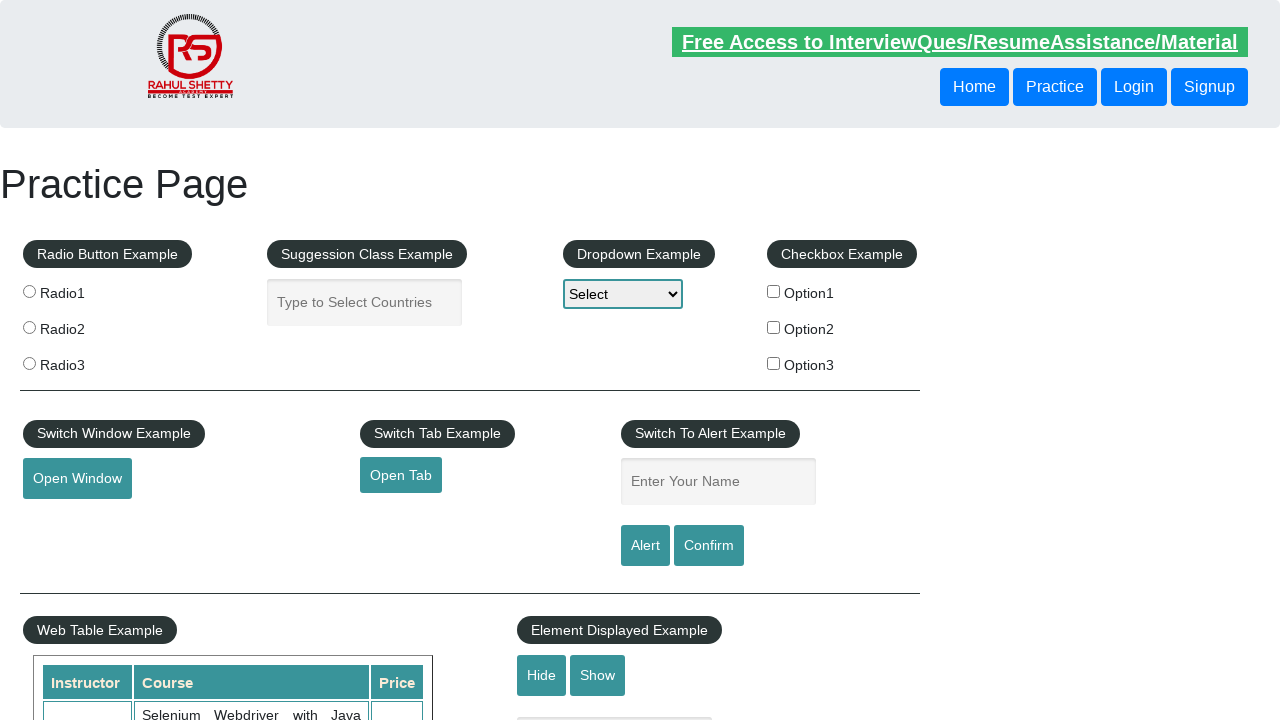

Scrolled page down by 600 pixels
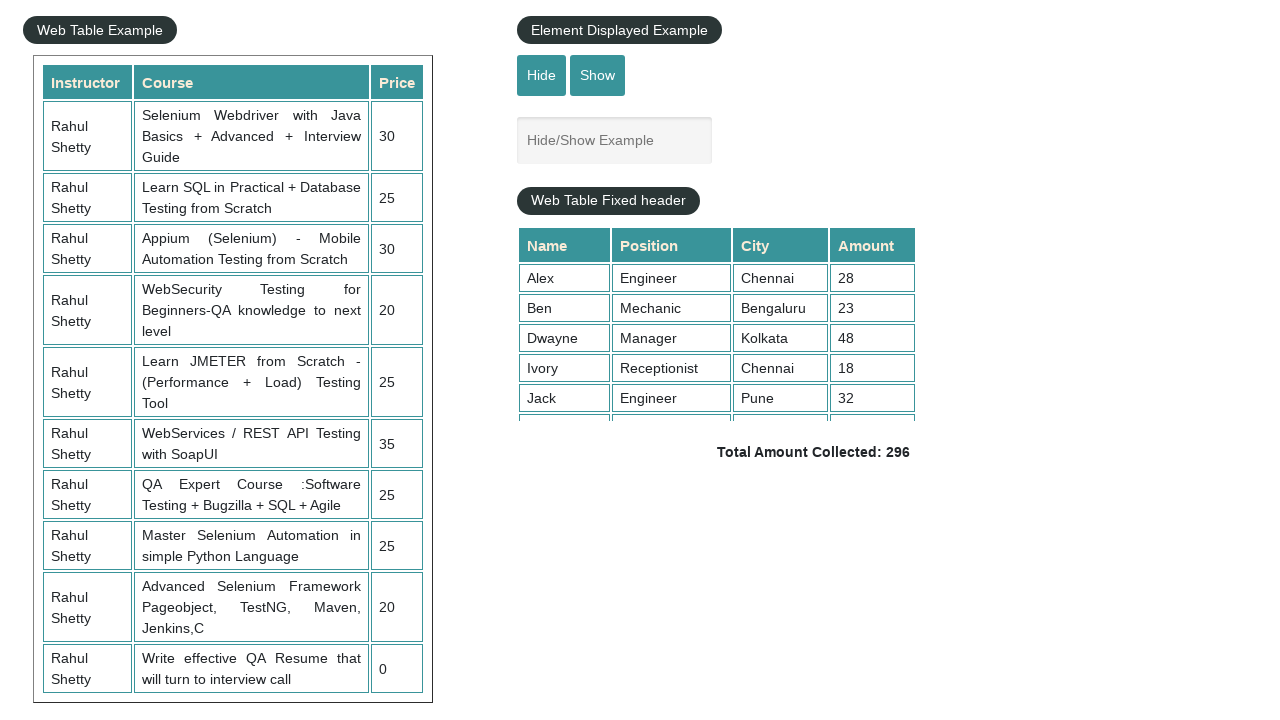

Waited 1 second for scroll to complete
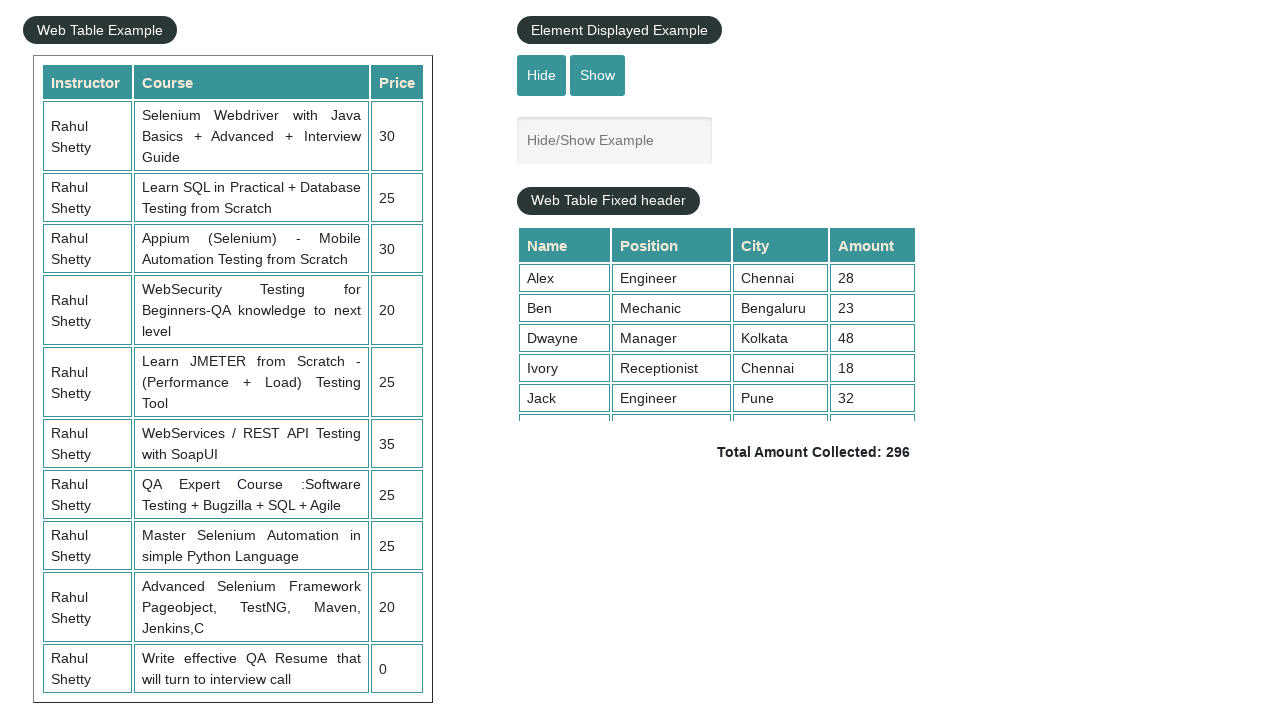

Scrolled table container down to load all rows
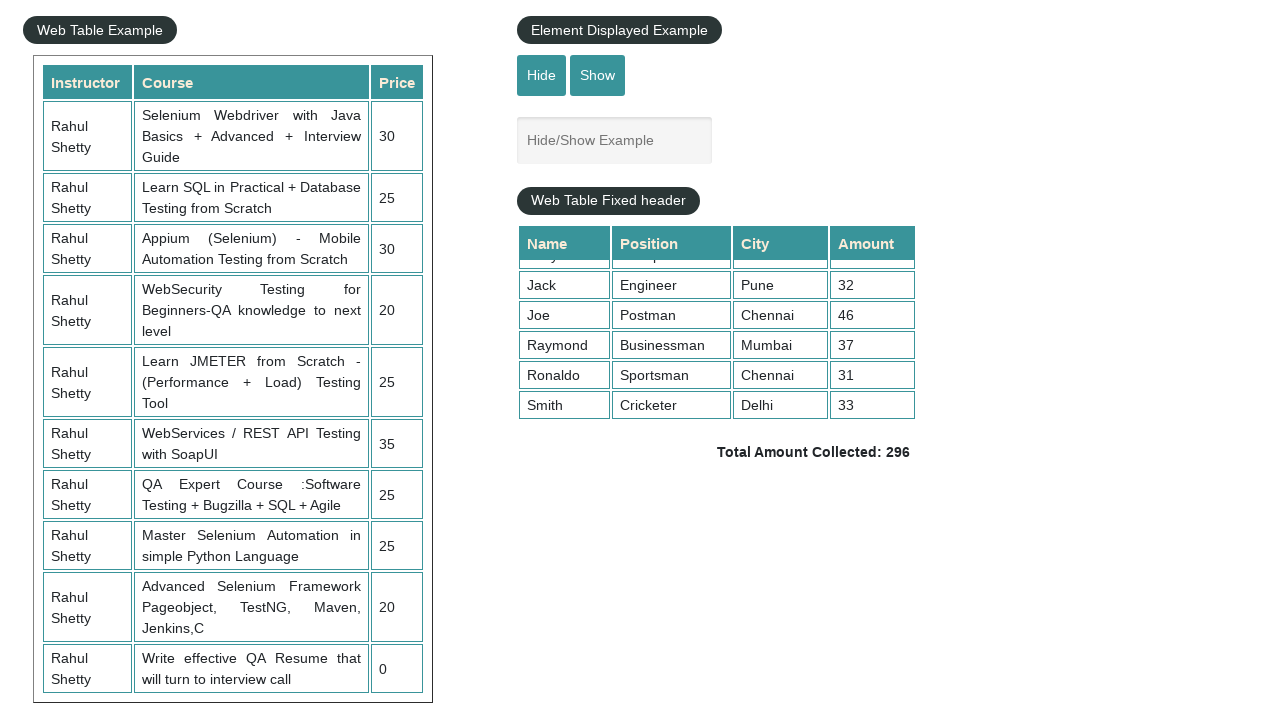

Table content loaded and visible
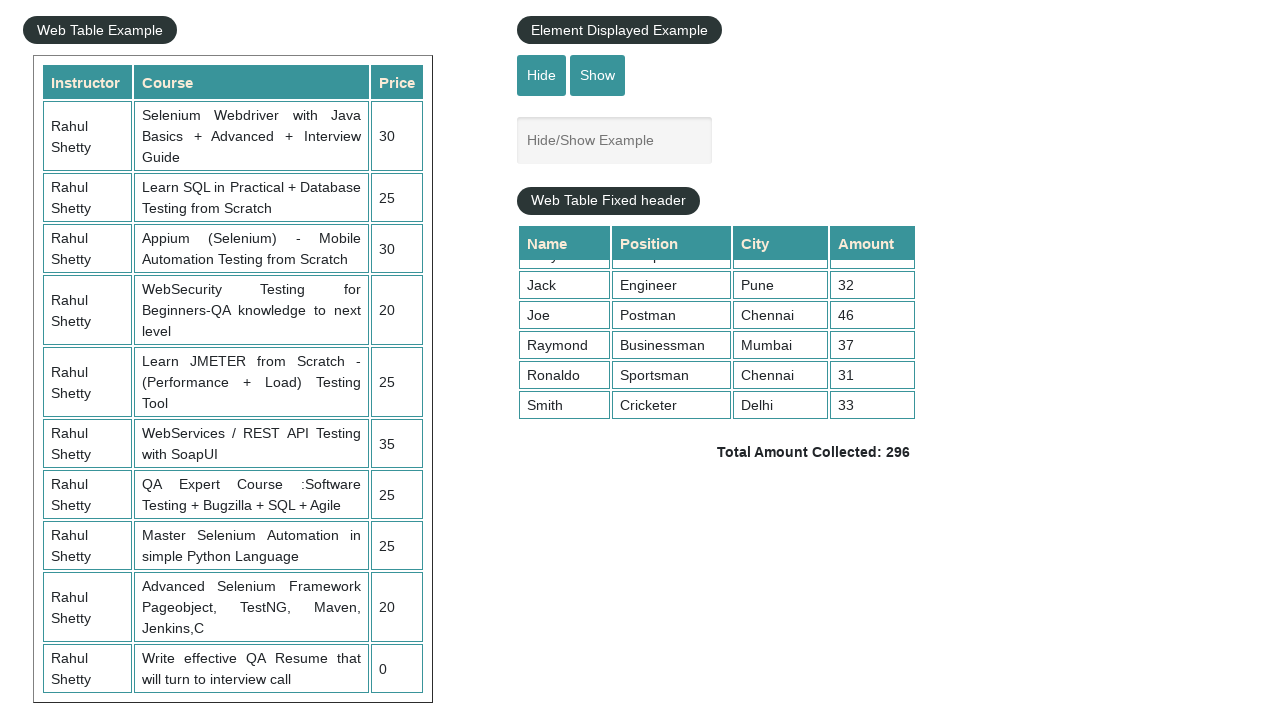

Retrieved 9 values from 4th column
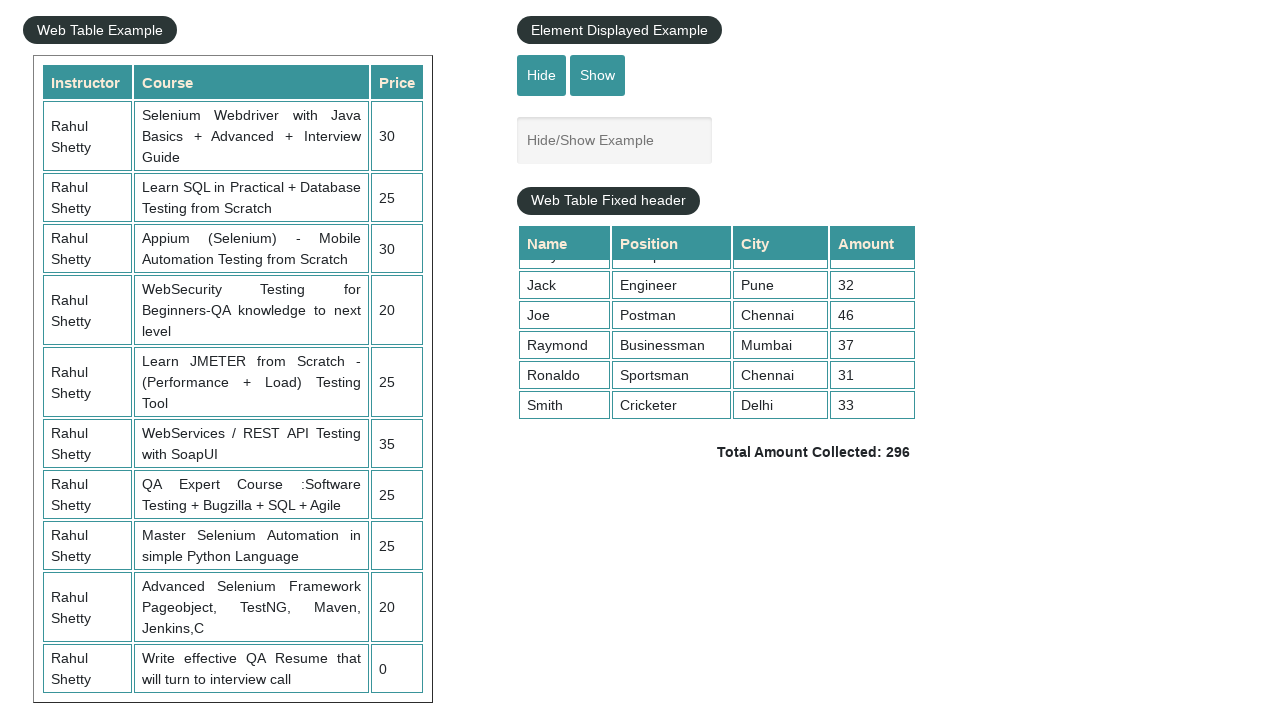

Calculated sum of 4th column values: 296
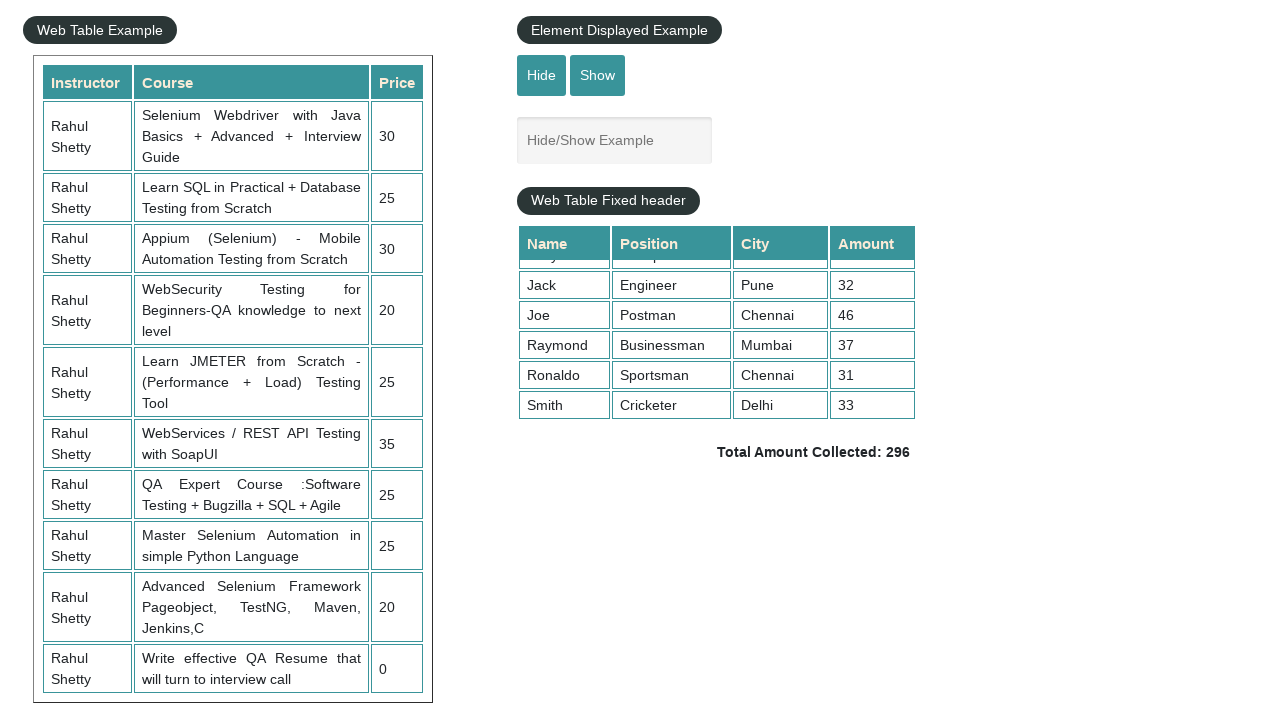

Located total amount element
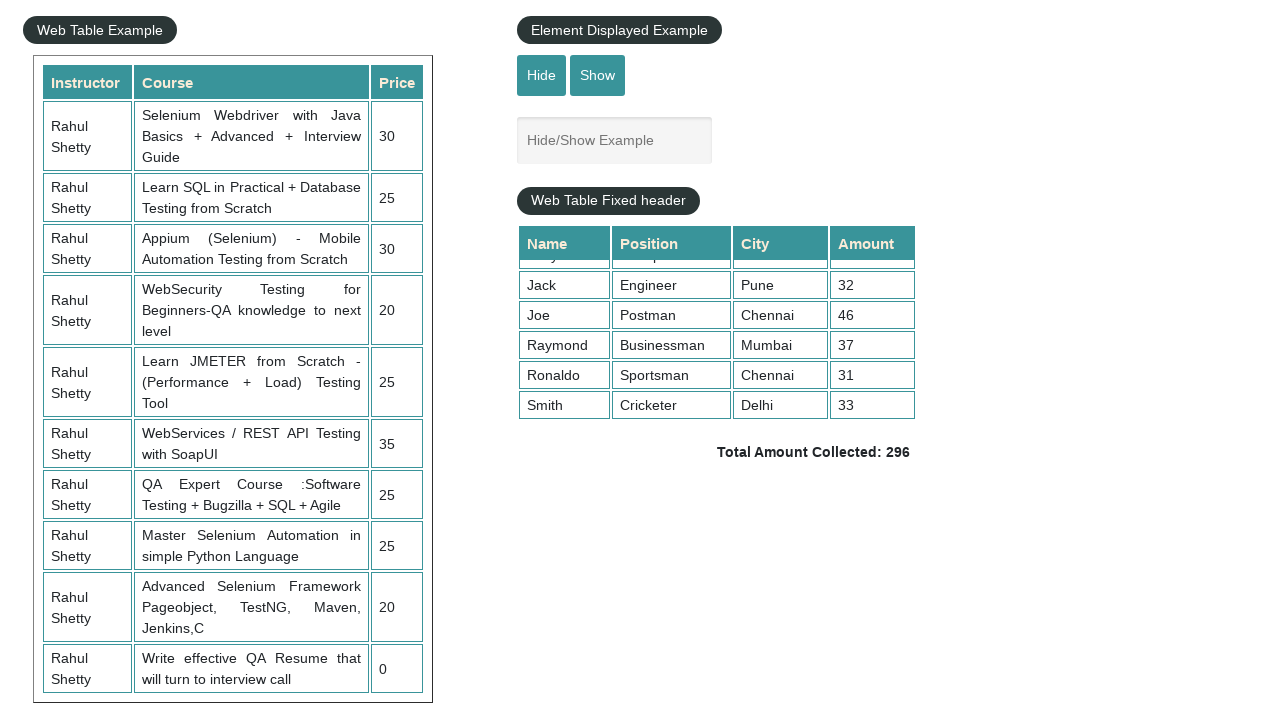

Extracted displayed total amount: 296
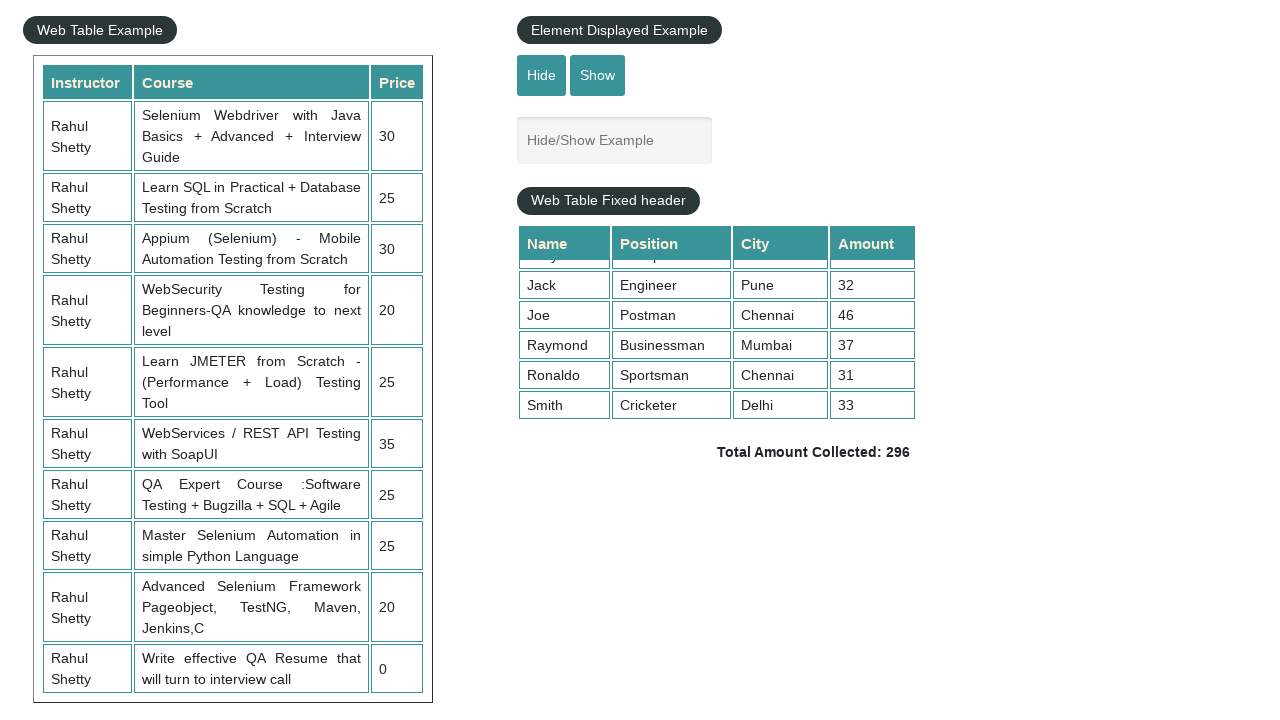

Verified calculated total (296) matches displayed total (296)
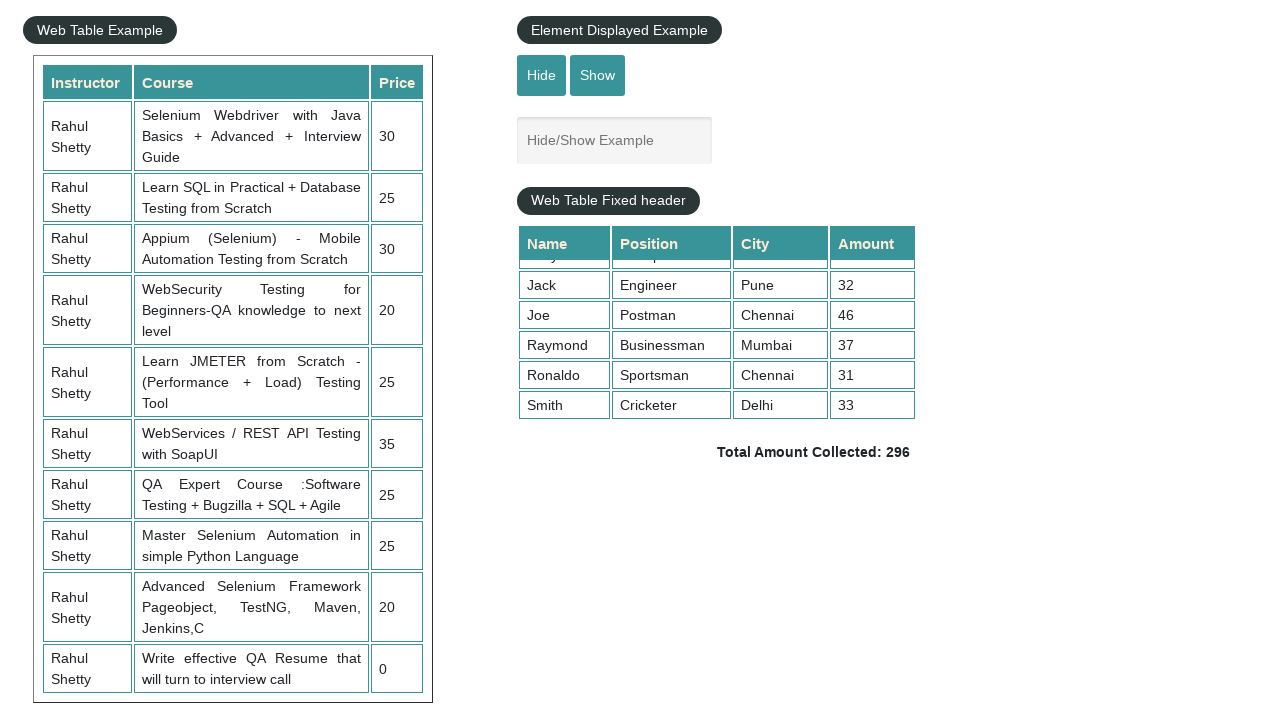

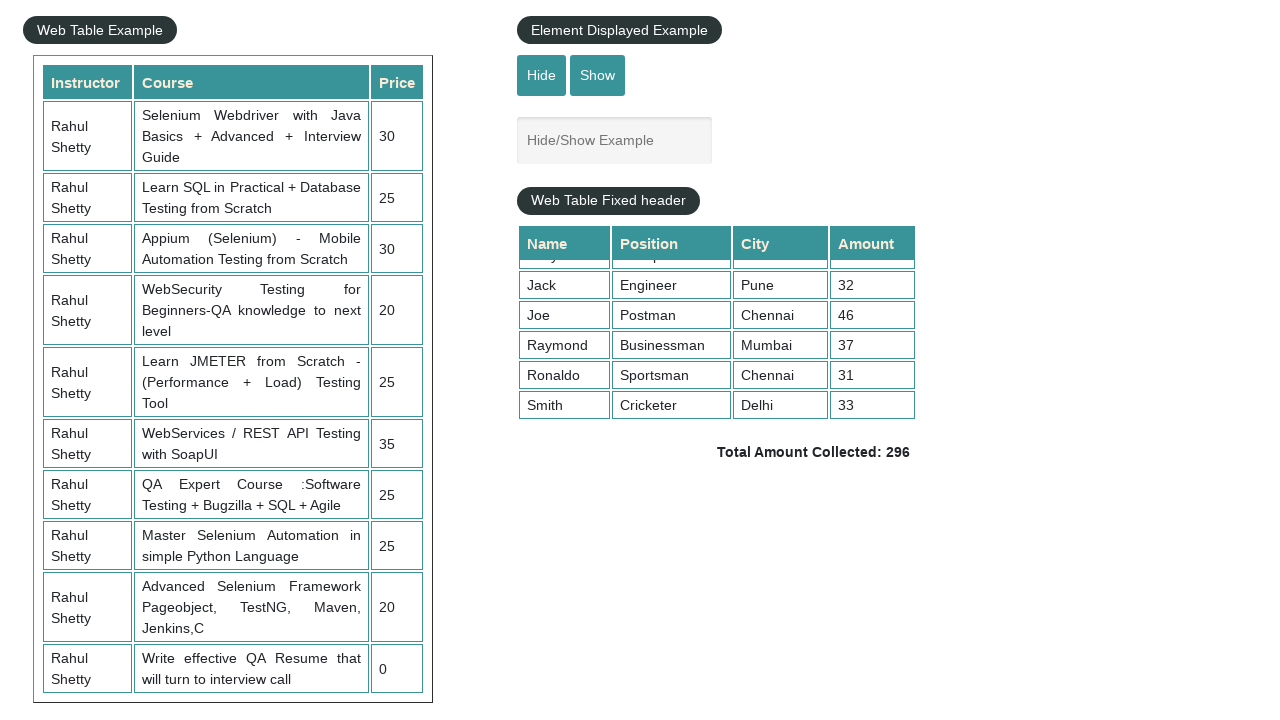